Tests the Practice Form on demoqa.com by filling all form fields including personal info, date of birth picker, subjects, hobbies, file upload, address, state/city dropdowns, then submitting and verifying the confirmation modal appears.

Starting URL: https://demoqa.com/

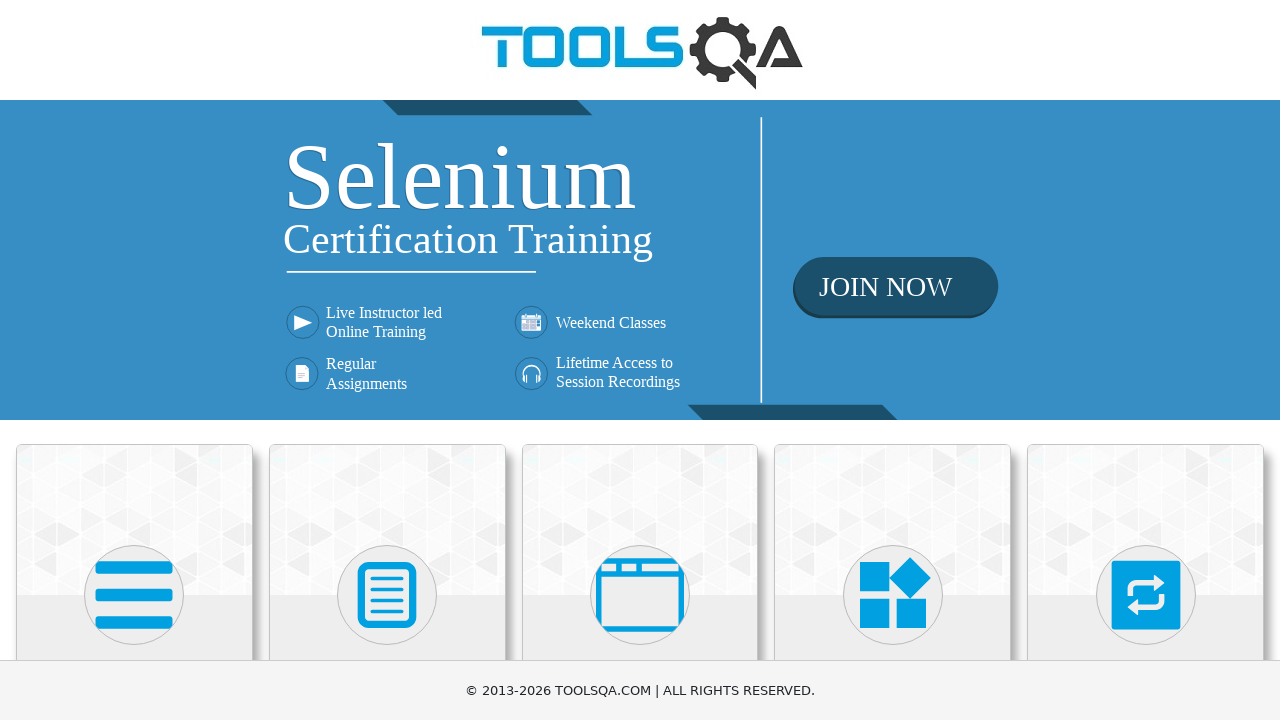

Clicked on the Forms card on the home page at (387, 360) on xpath=//h5[text()='Forms']
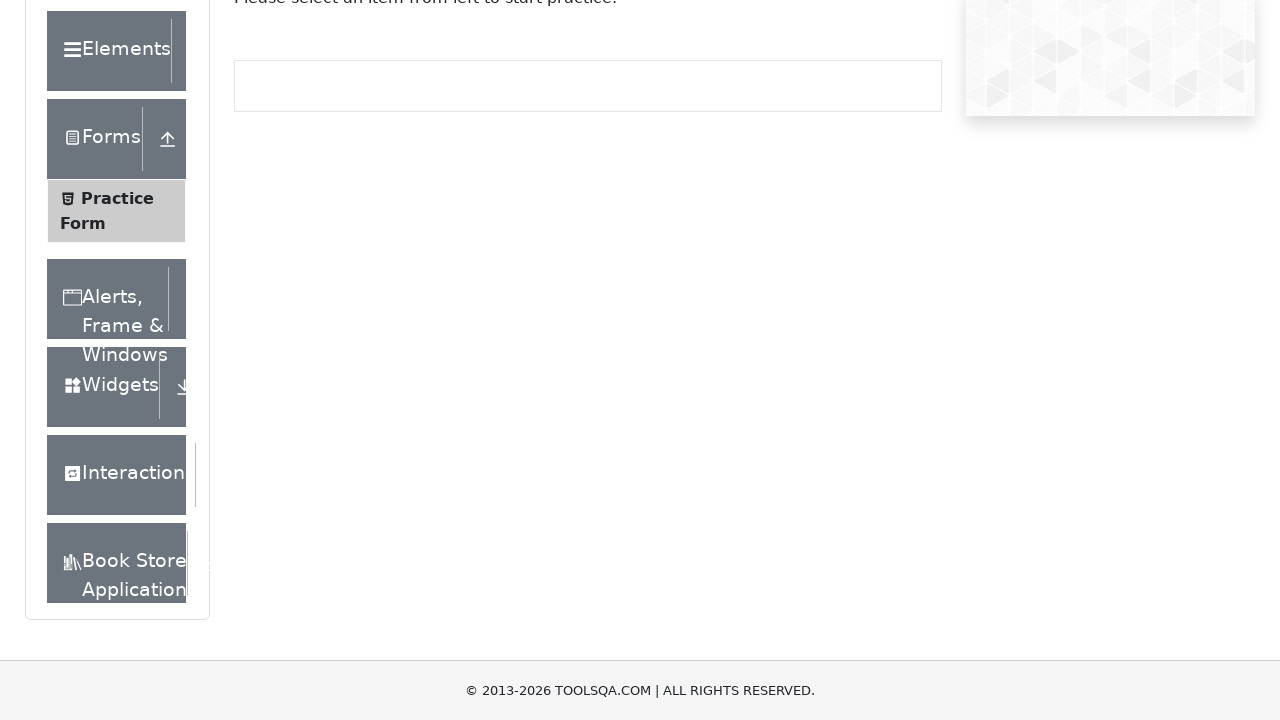

Practice Form submenu loaded
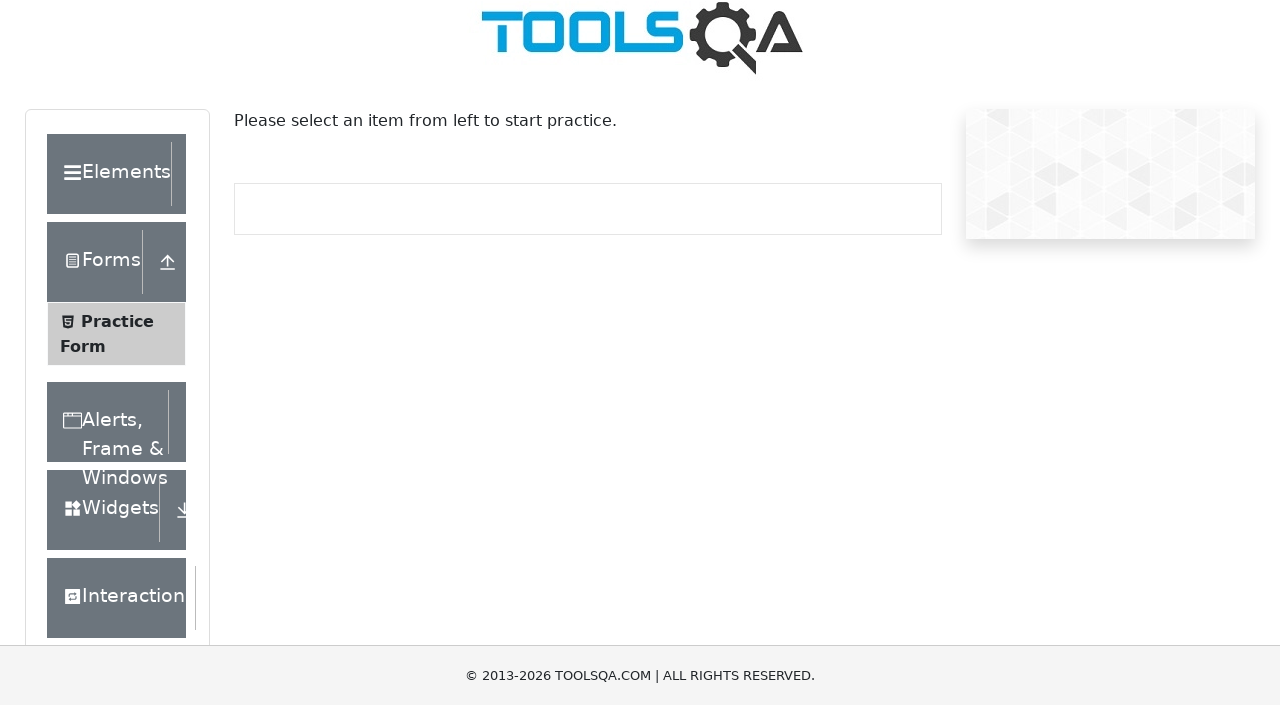

Clicked on Practice Form submenu at (116, 349) on xpath=//li[contains(., 'Practice Form')]
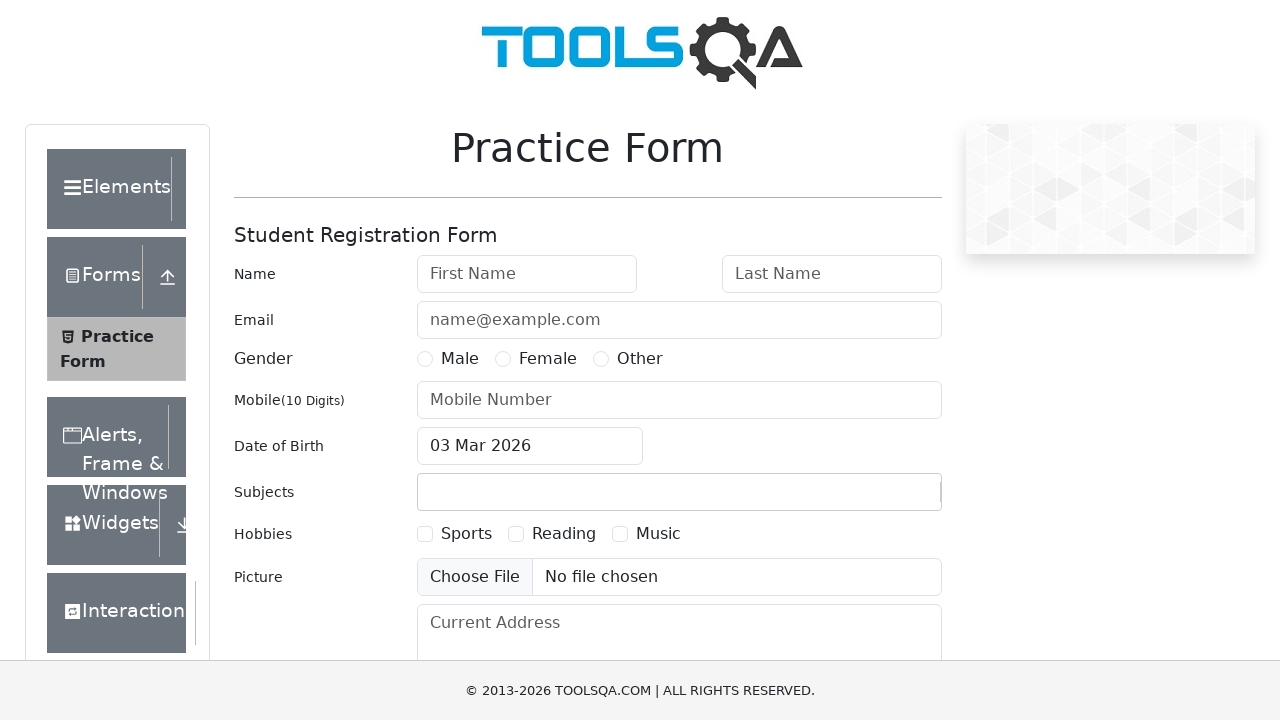

Scrolled down to view the form
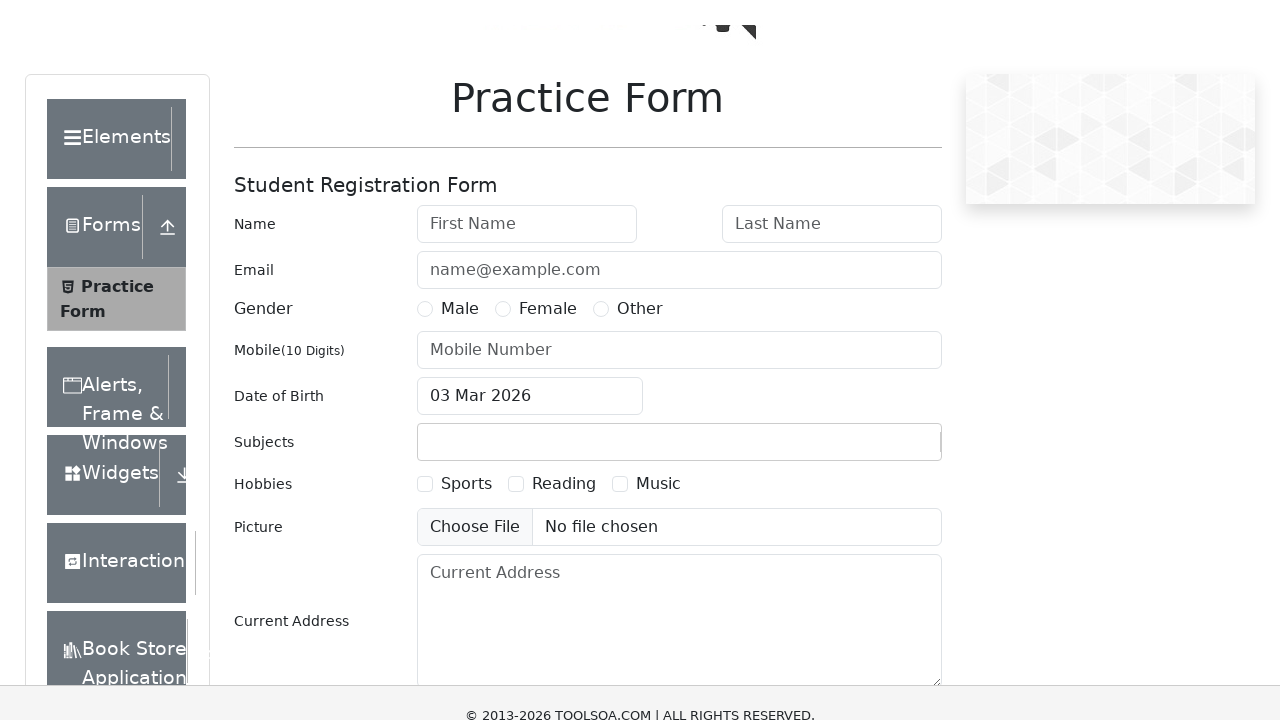

Filled first name field with 'Matheus' on #firstName
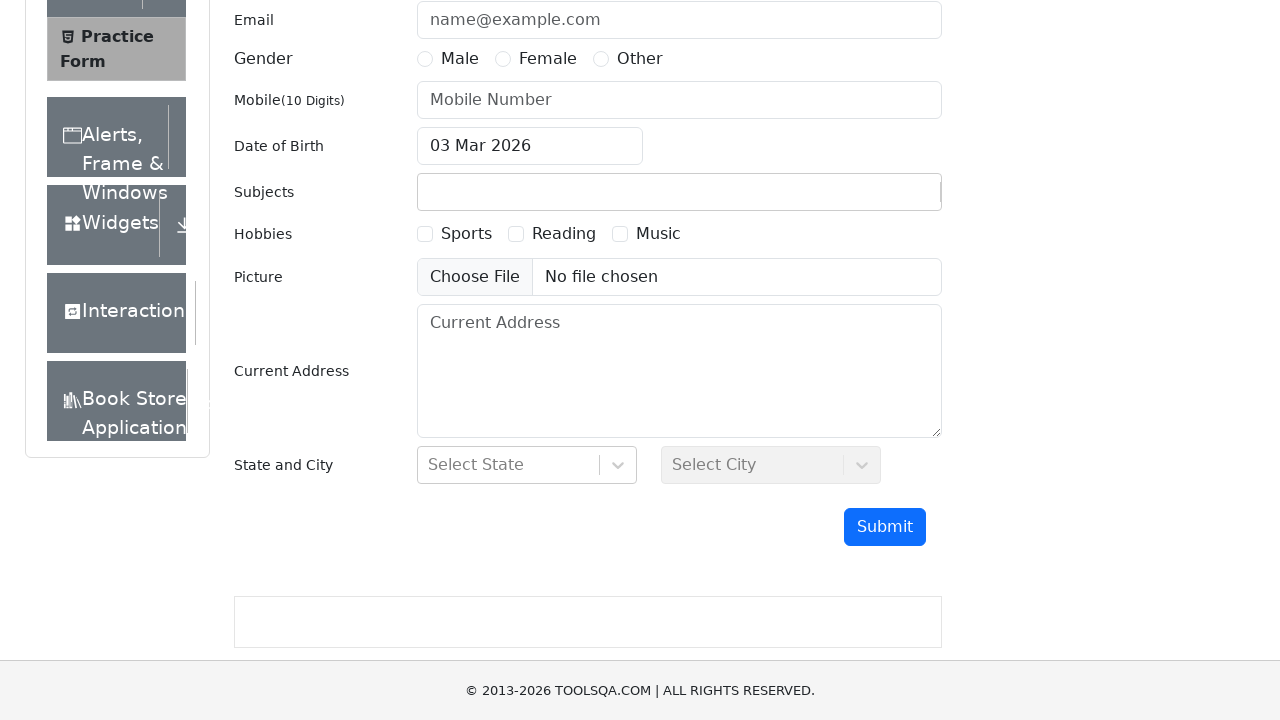

Filled last name field with 'Araujo' on #lastName
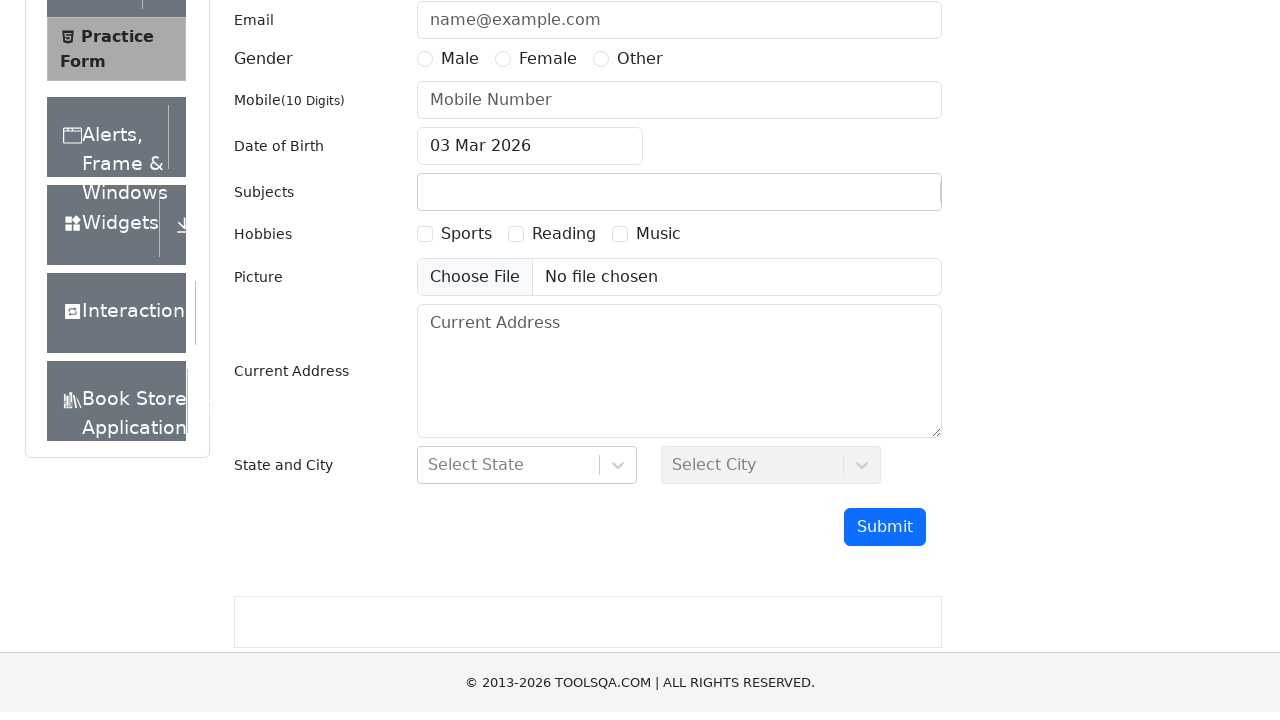

Filled email field with 'test.matheus@example.com' on #userEmail
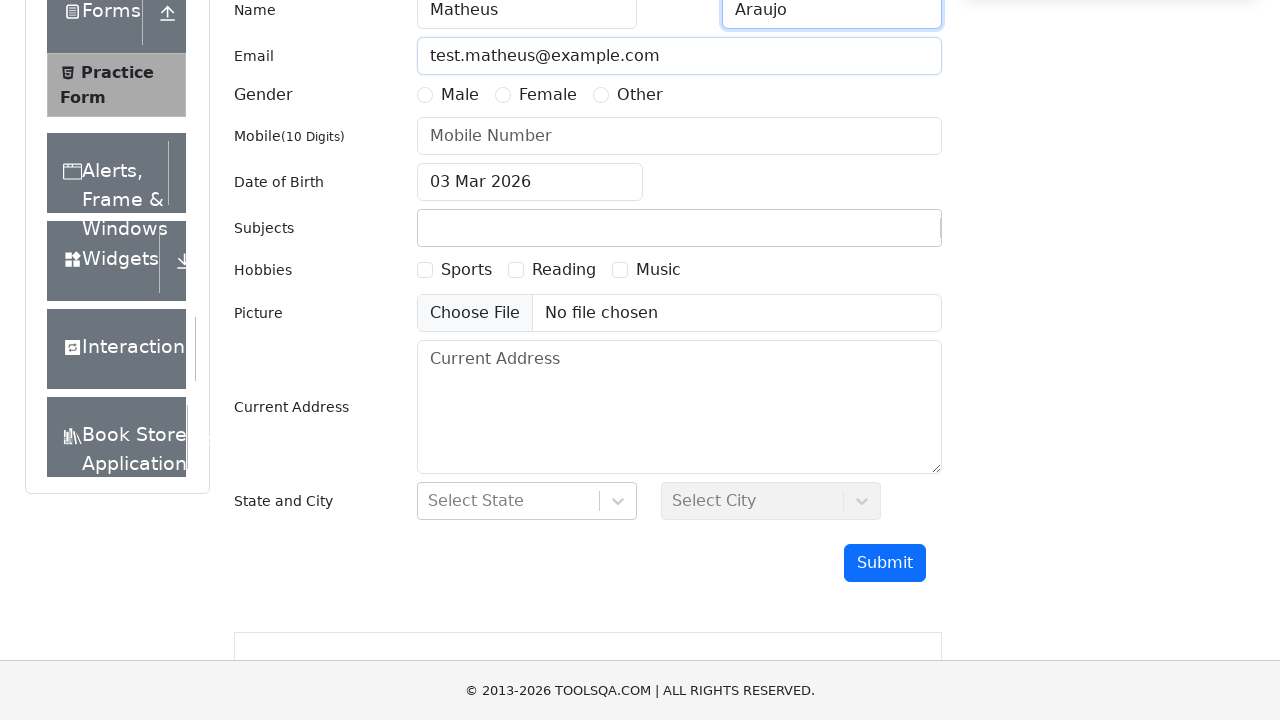

Selected Male gender option at (460, 95) on xpath=//label[text()='Male']
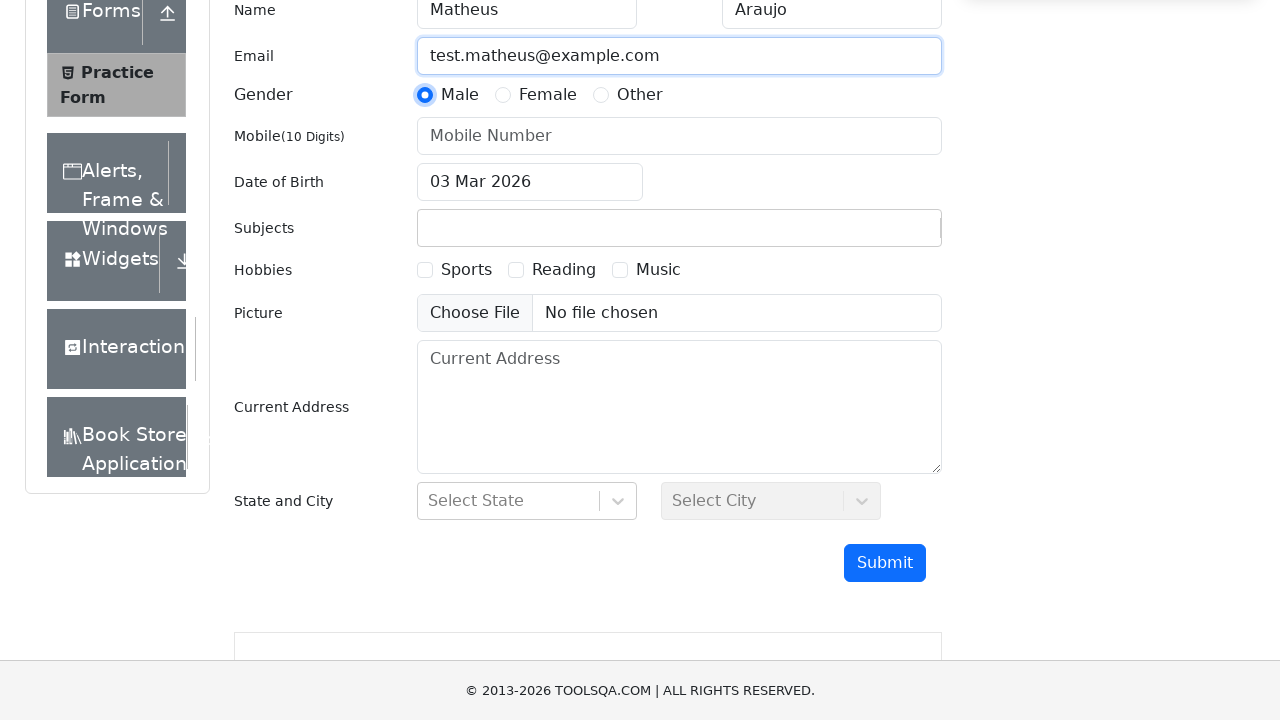

Filled mobile number field with '9876543210' on #userNumber
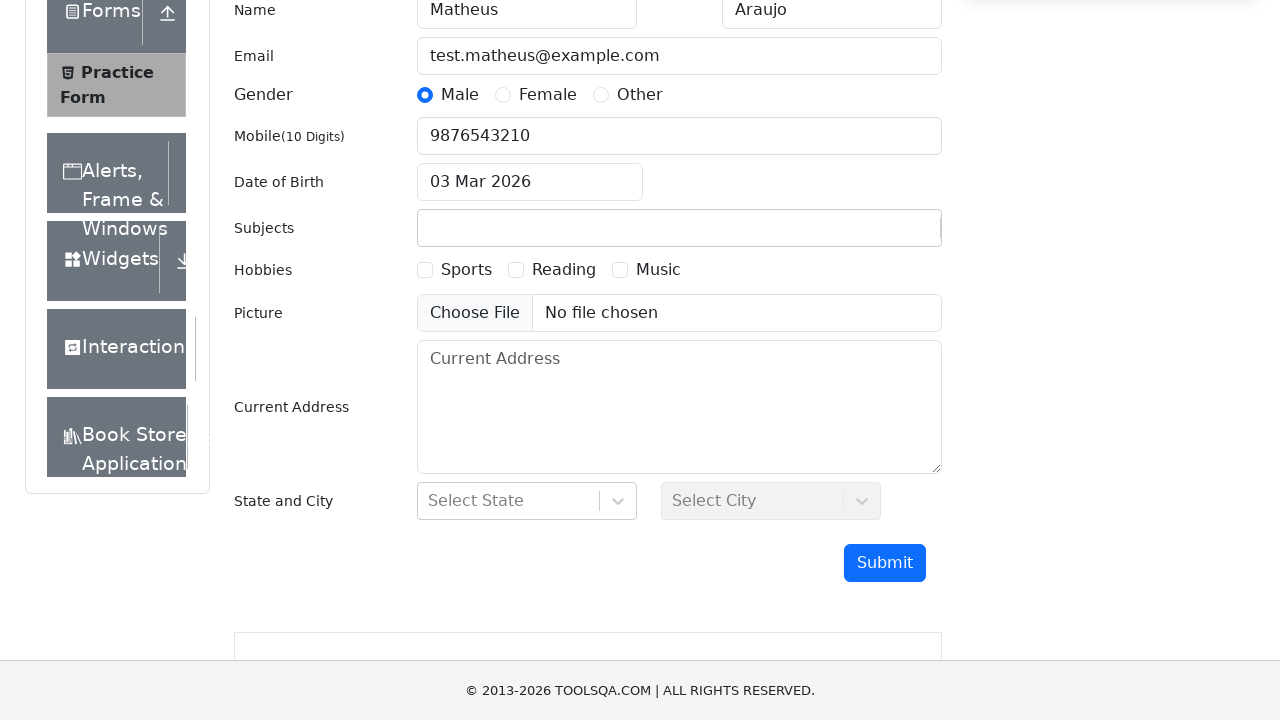

Clicked on date of birth input to open calendar at (530, 182) on #dateOfBirthInput
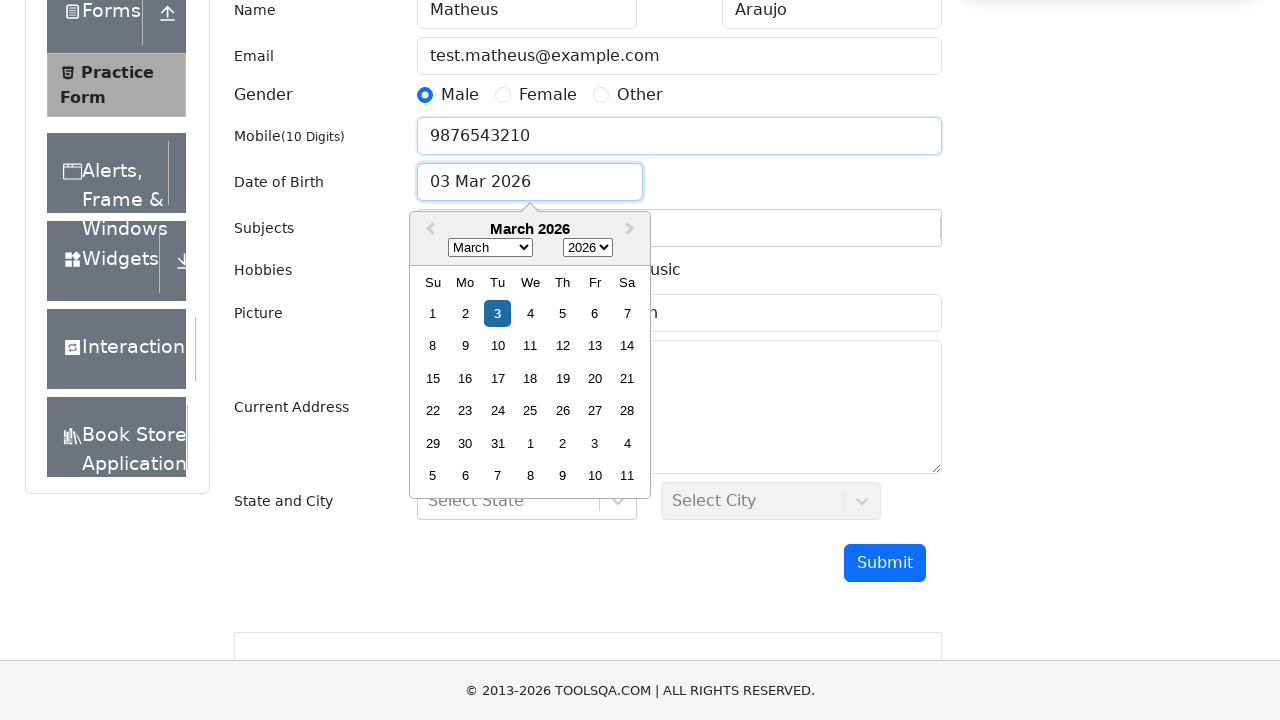

Selected year 1995 from date picker on .react-datepicker__year-select
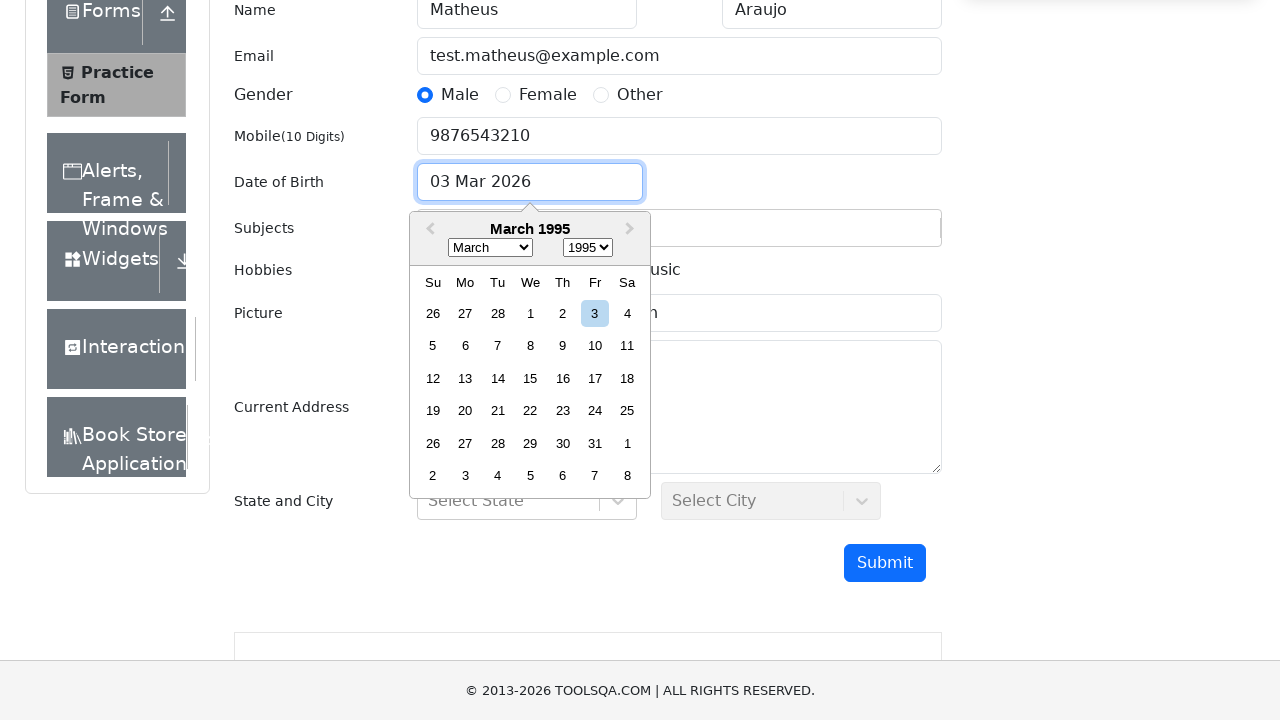

Selected April month from date picker on .react-datepicker__month-select
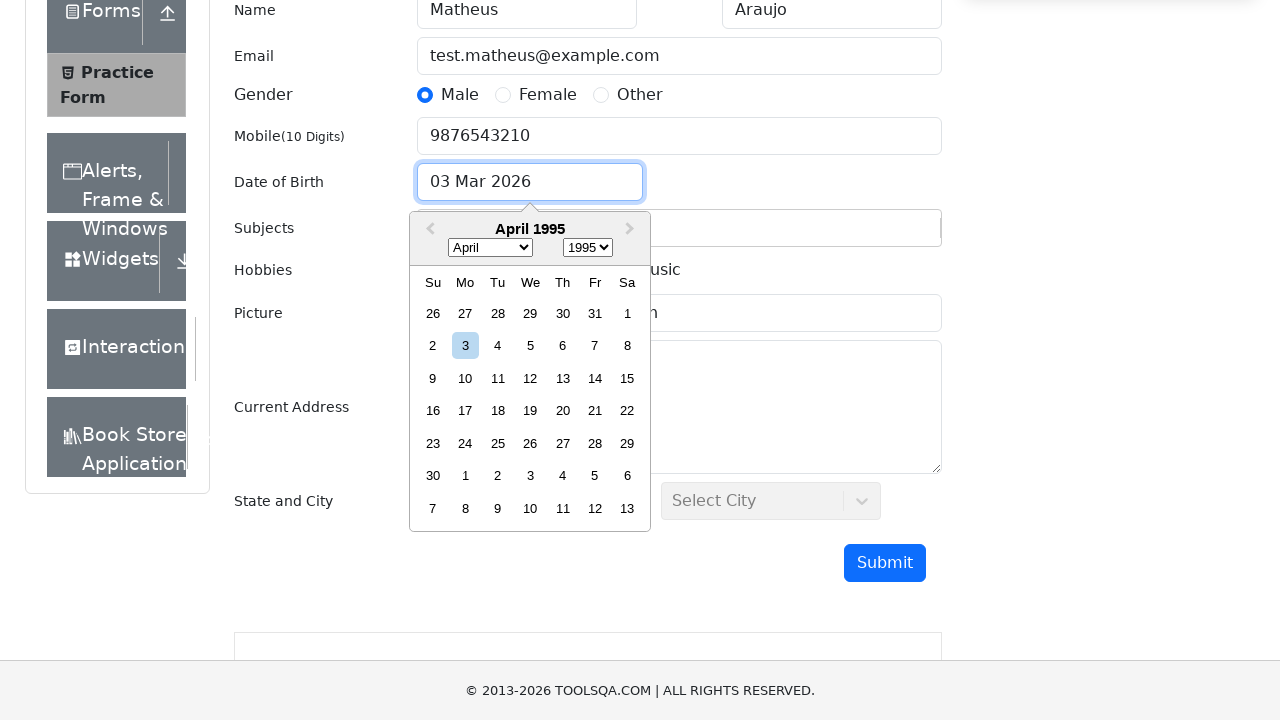

Selected day 14 from date picker (Date of Birth: April 14, 1995) at (595, 378) on xpath=//div[contains(@class, 'react-datepicker__day') and text()='14' and not(co
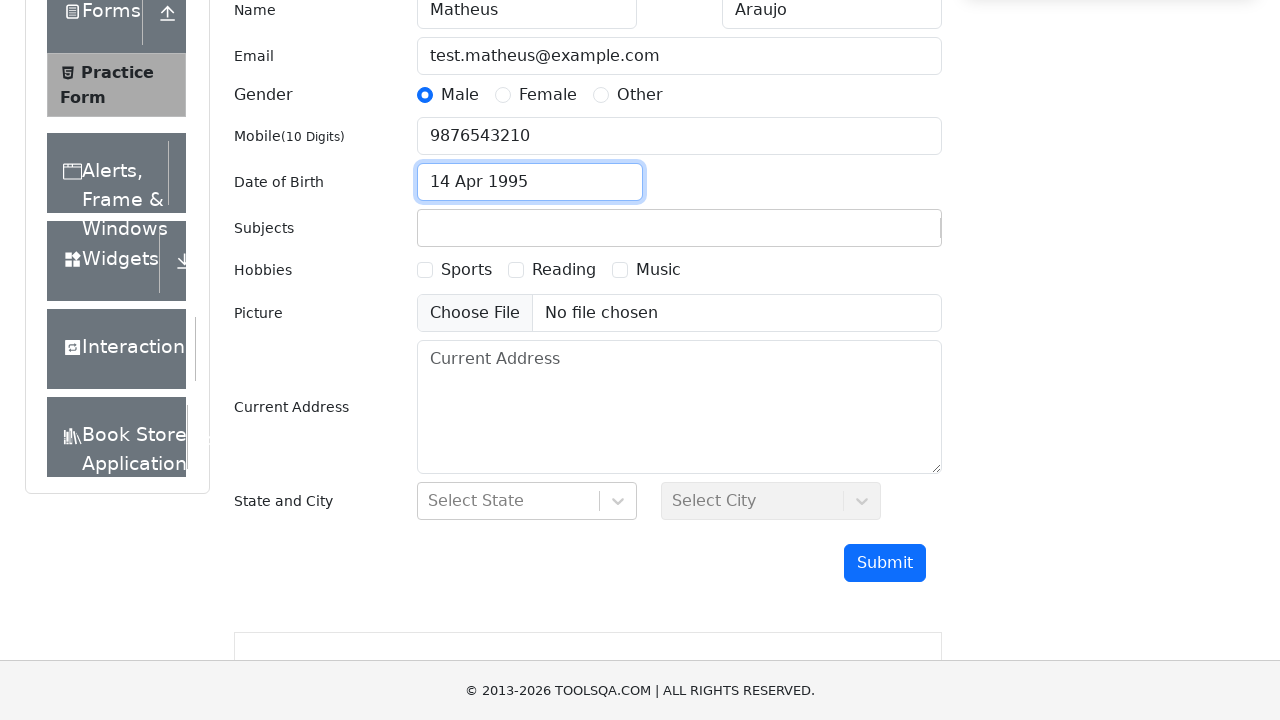

Filled subjects input field with 'Arts' on #subjectsInput
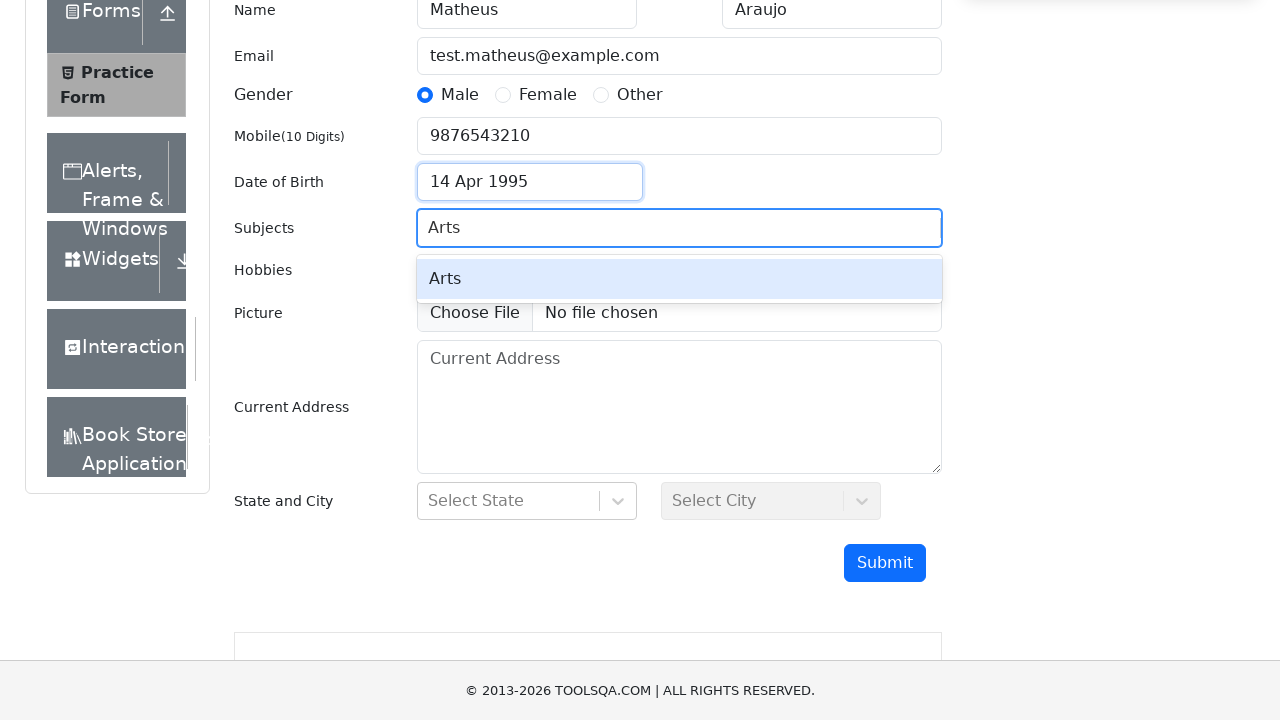

Pressed Enter to confirm subject selection on #subjectsInput
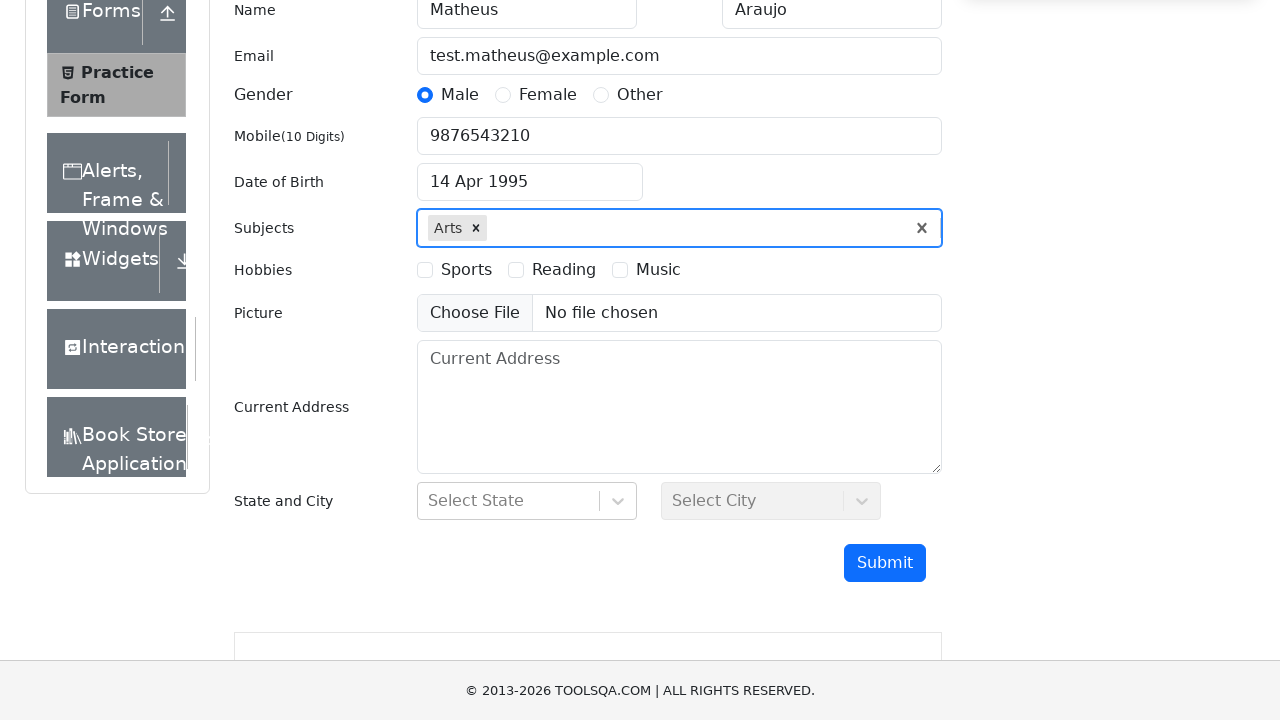

Selected Music hobby checkbox at (658, 270) on xpath=//label[text()='Music']
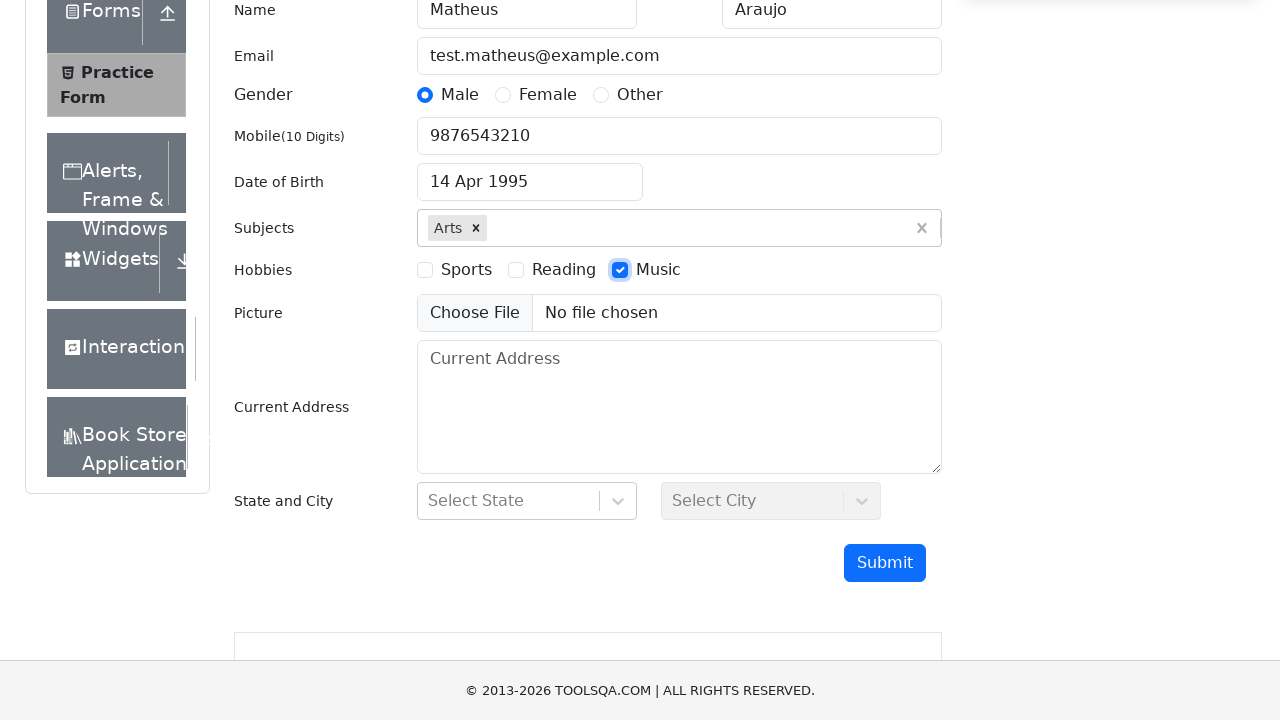

Created temporary test file for upload
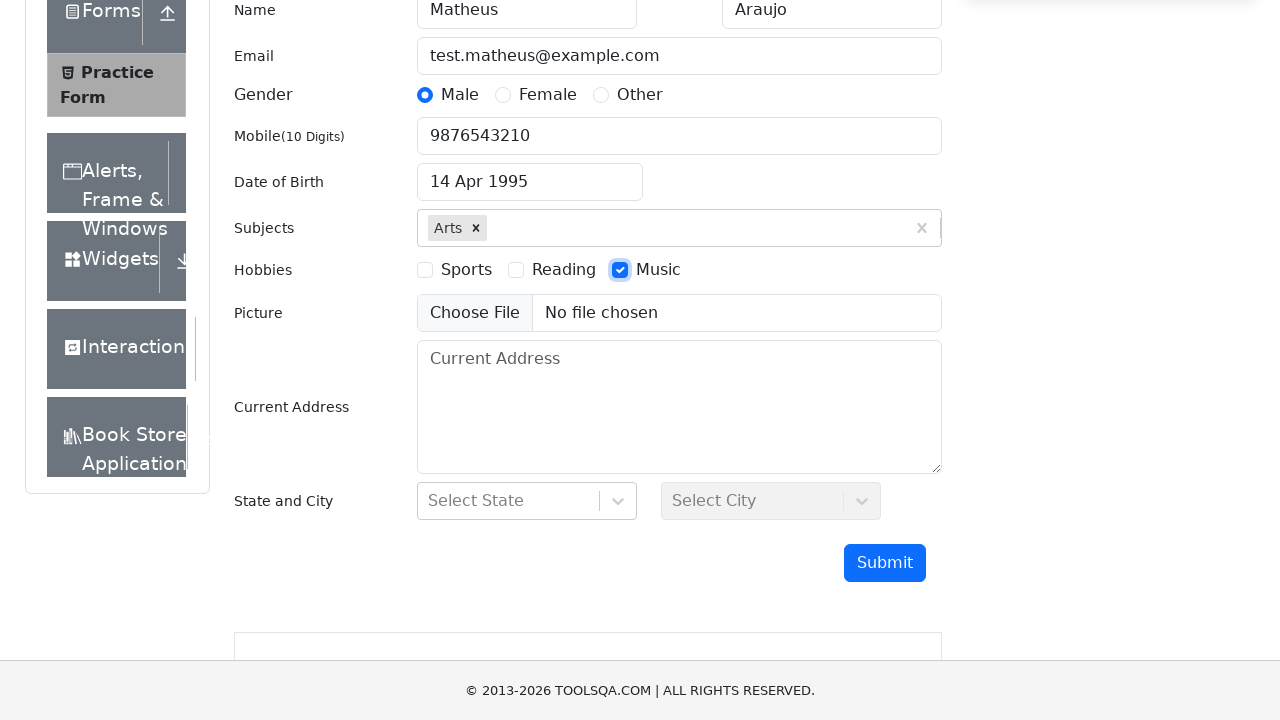

Uploaded test file to the form
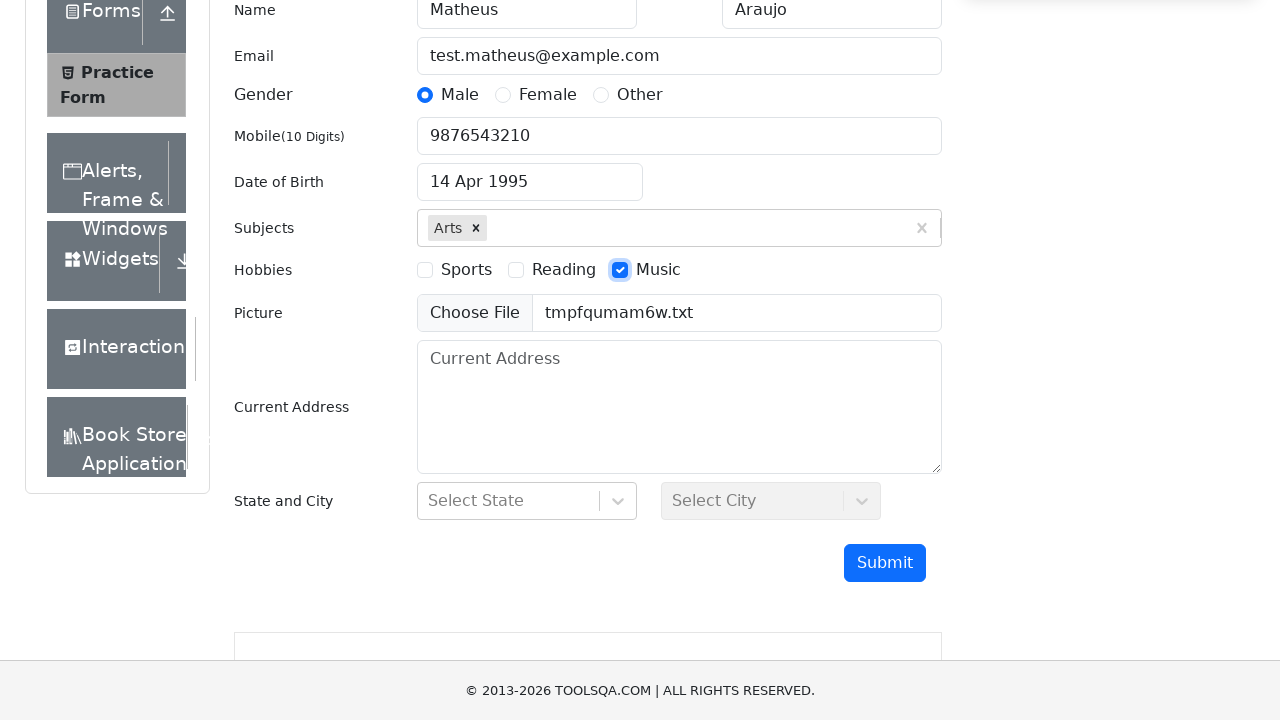

Filled current address field with complete address on #currentAddress
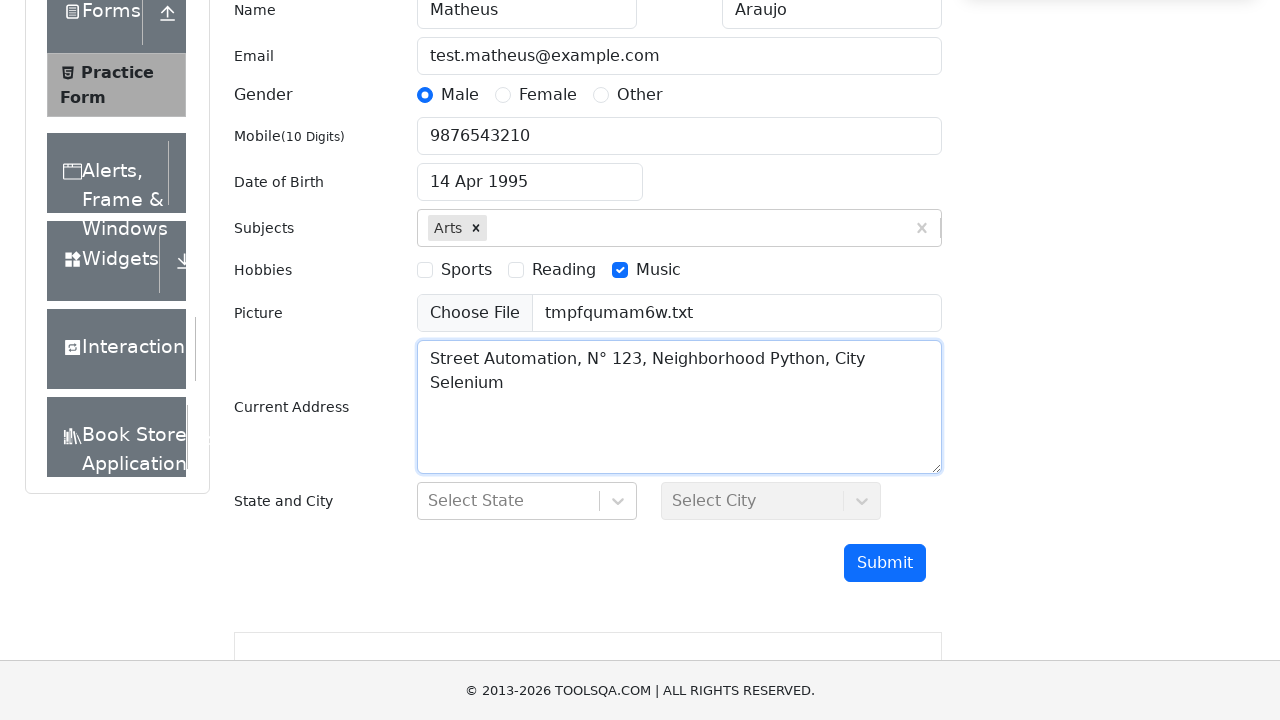

Filled state input field with 'NCR' on #react-select-3-input
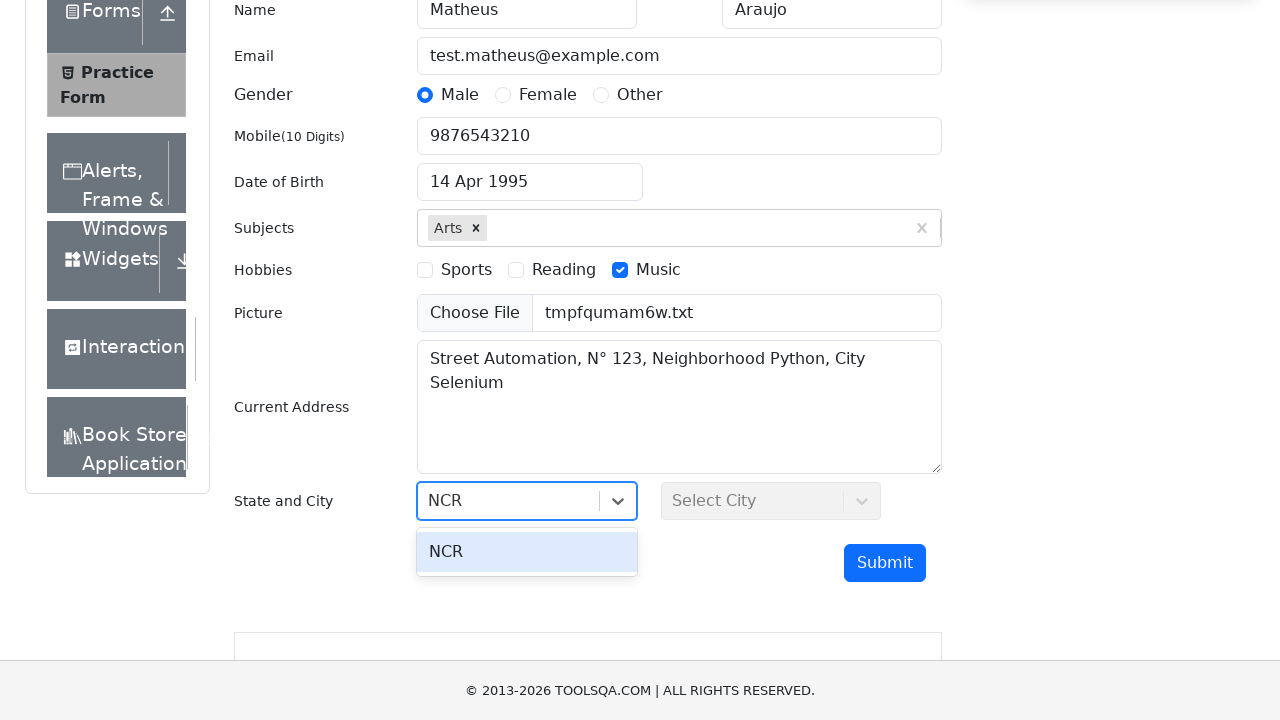

Confirmed state selection (NCR) on #react-select-3-input
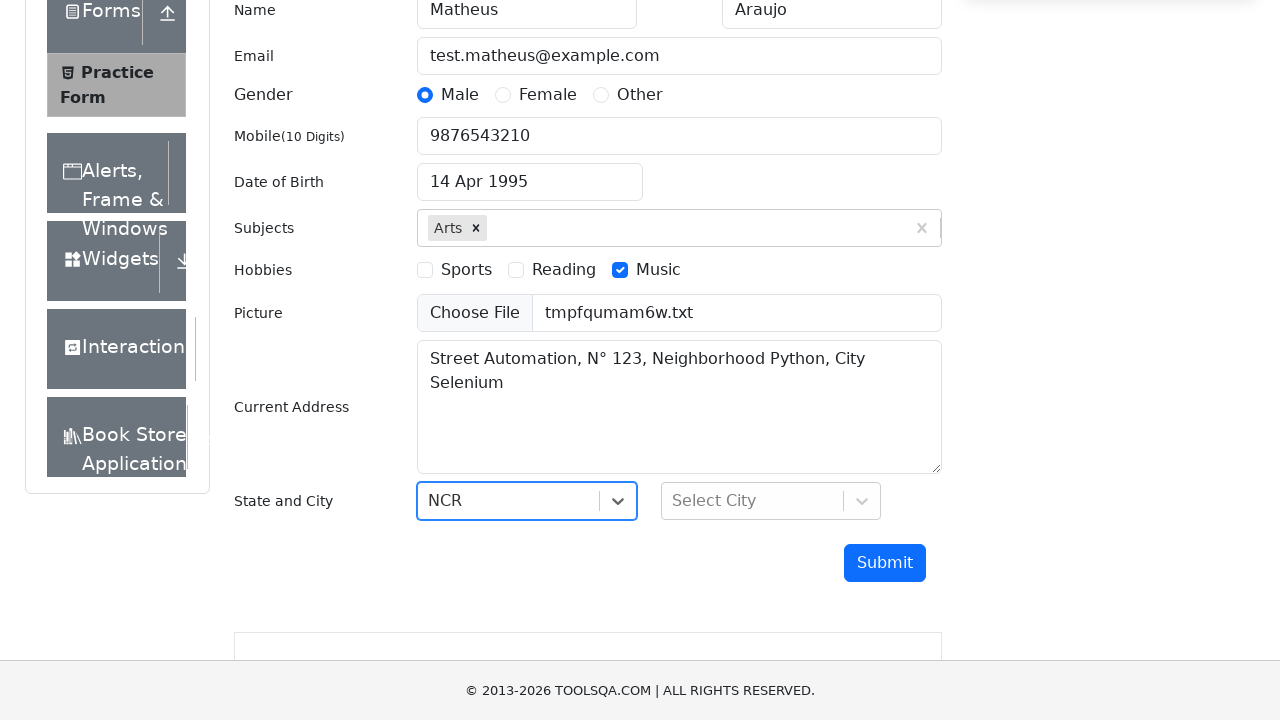

Filled city input field with 'Delhi' on #react-select-4-input
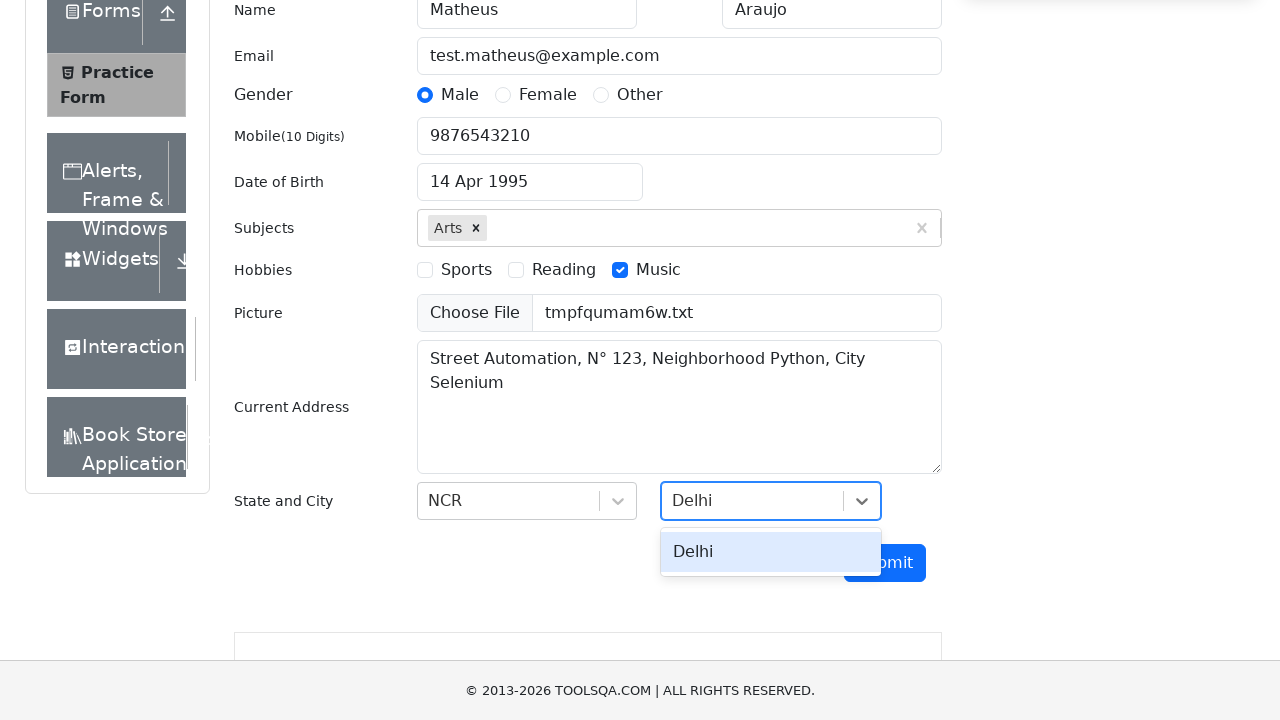

Confirmed city selection (Delhi) on #react-select-4-input
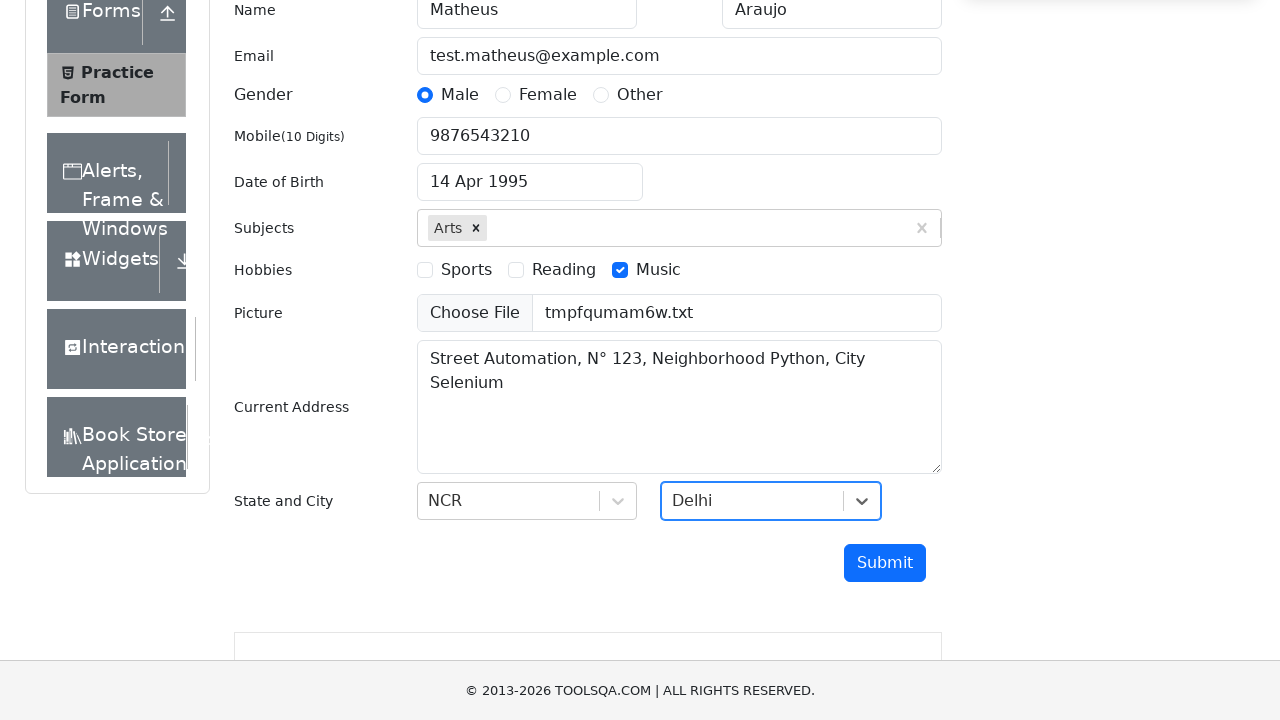

Clicked submit button to submit the form at (885, 563) on #submit
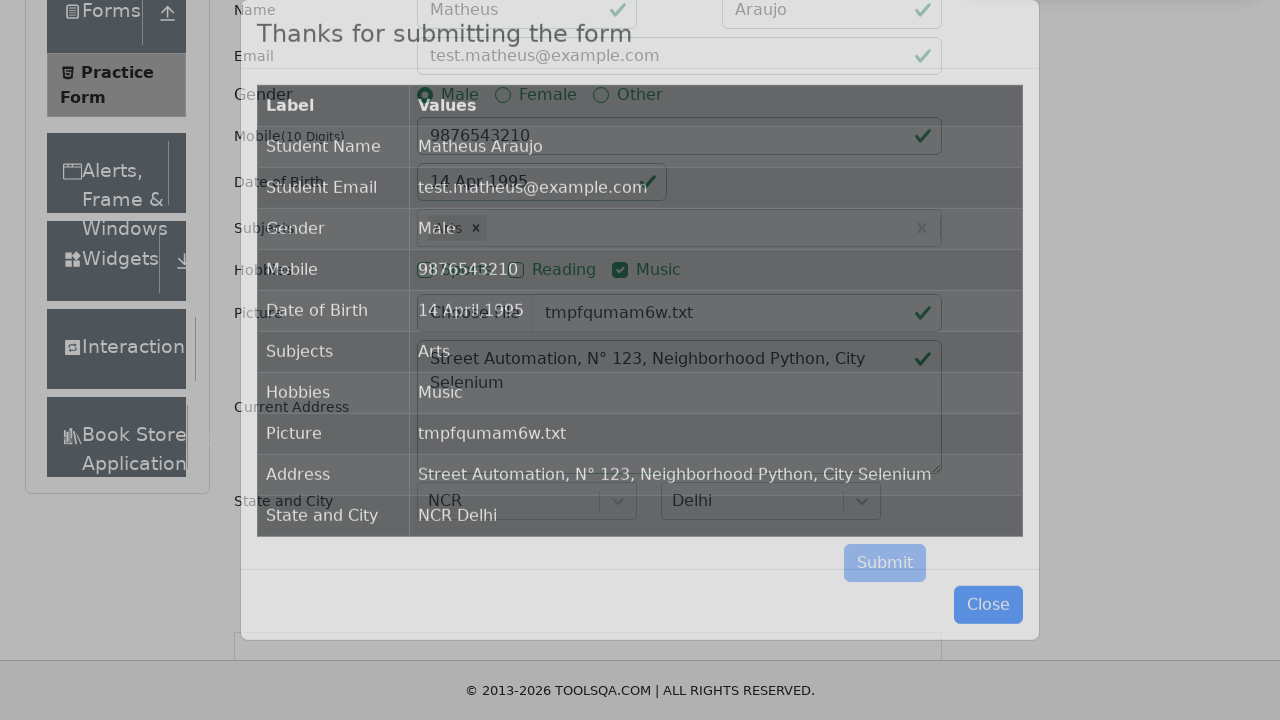

Confirmation modal appeared with submission details
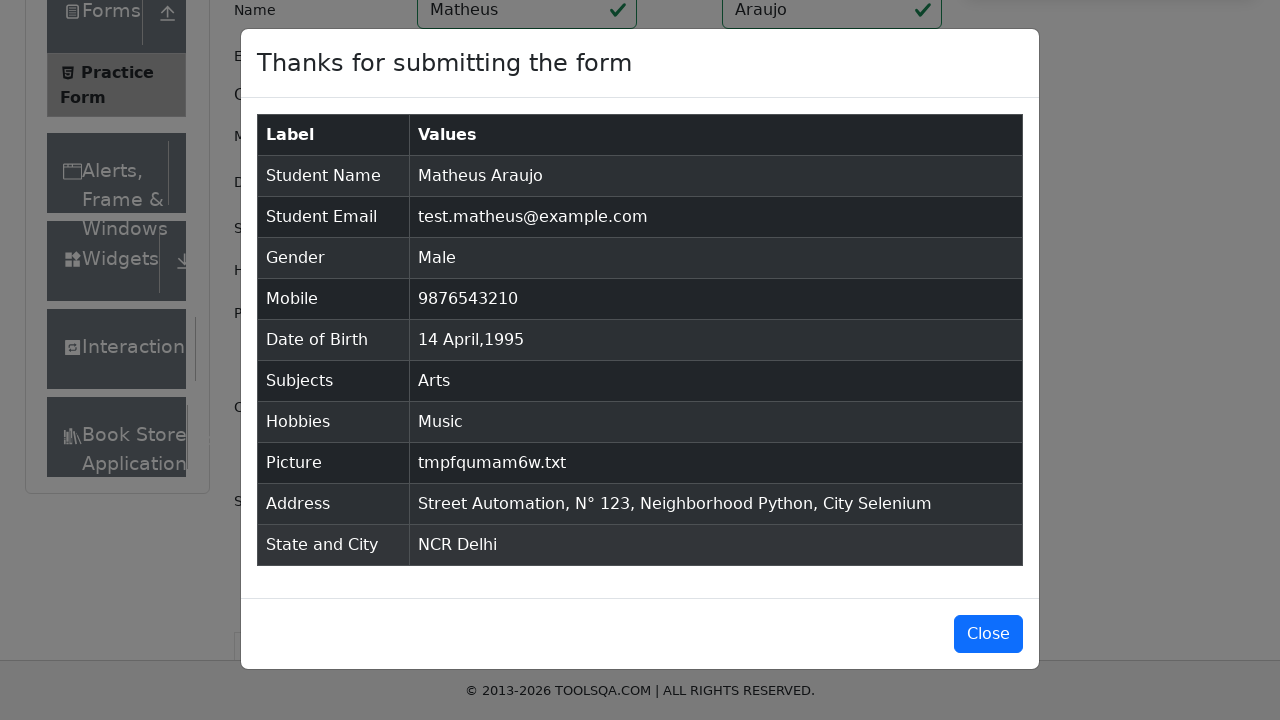

Clicked close button to dismiss the confirmation modal at (988, 634) on #closeLargeModal
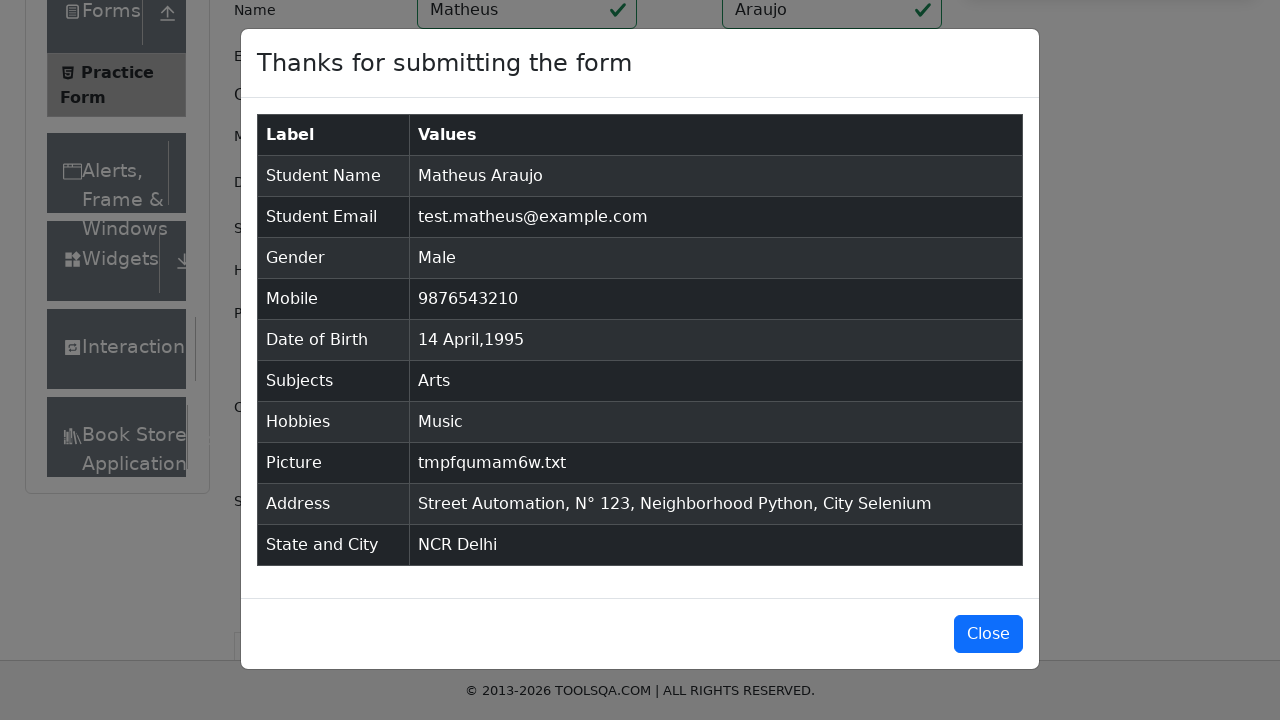

Cleaned up temporary test file
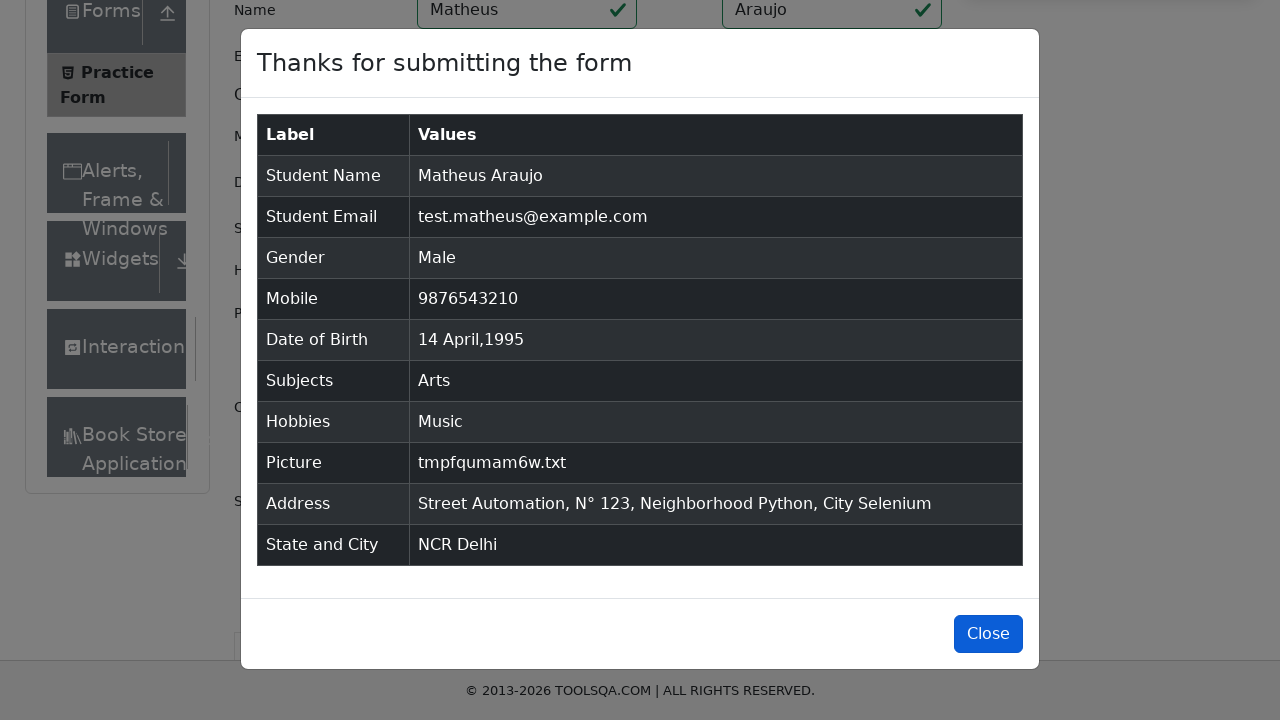

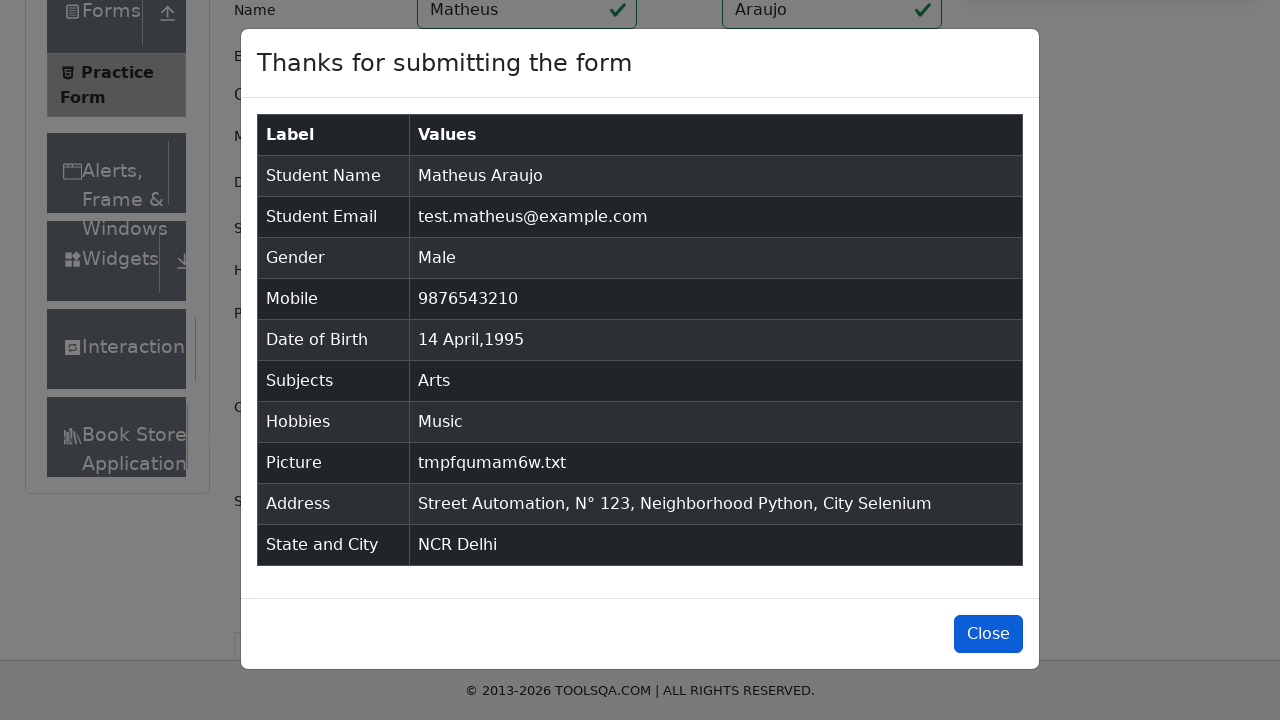